Tests the forgot password functionality by clicking the forgot password link and filling out the password reset form with name, email, and phone number fields

Starting URL: https://rahulshettyacademy.com/locatorspractice/

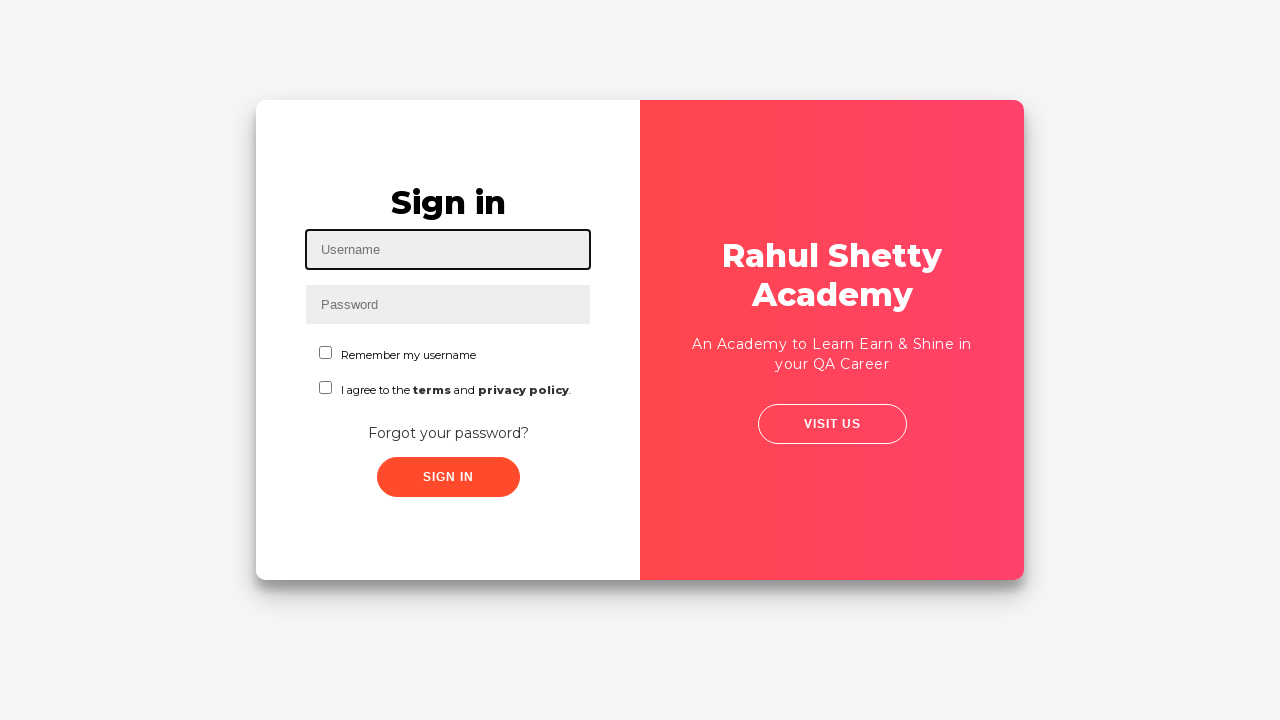

Clicked 'Forgot your password?' link at (448, 433) on text=Forgot your password?
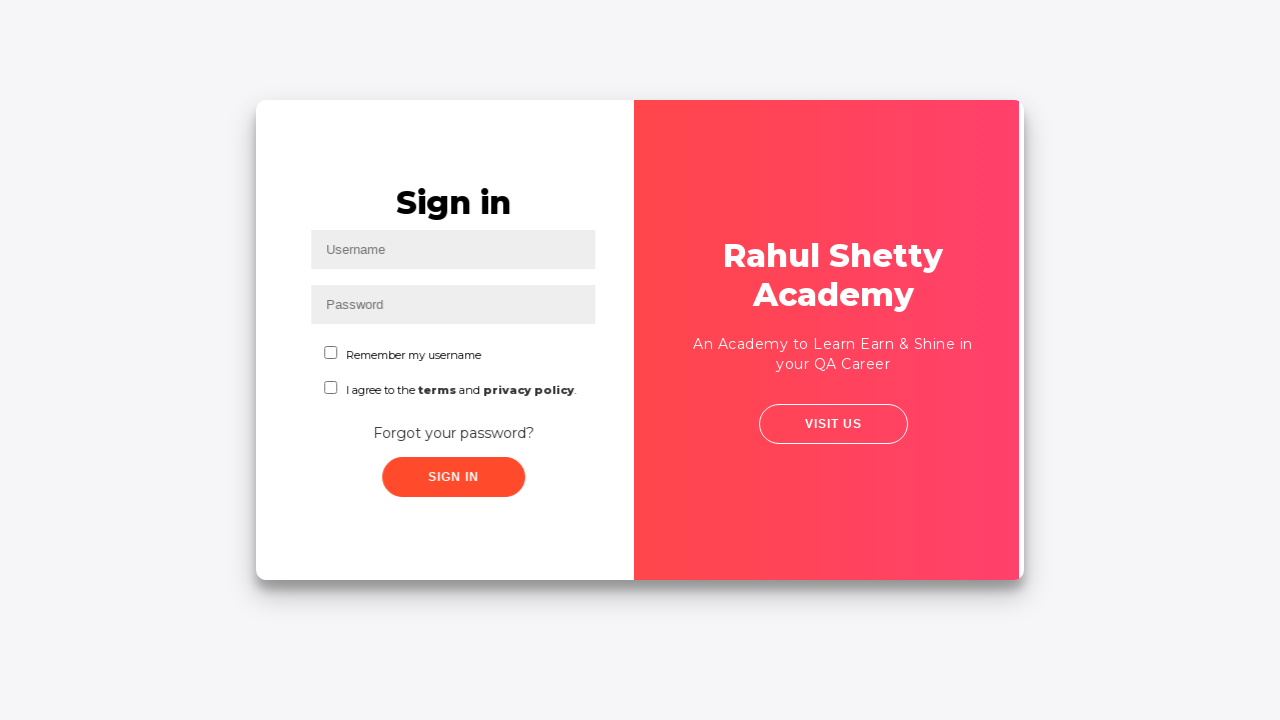

Reset password button became visible
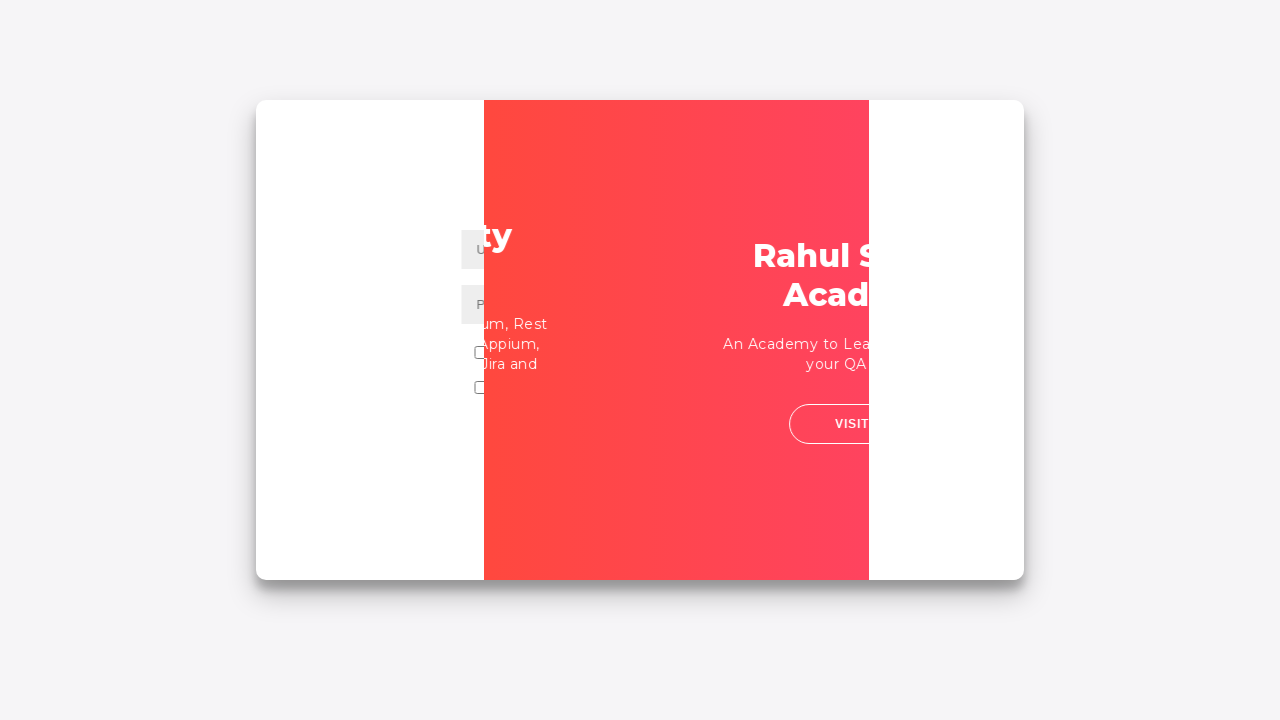

Filled name field with 'NewTestUser' on input[placeholder='Name']
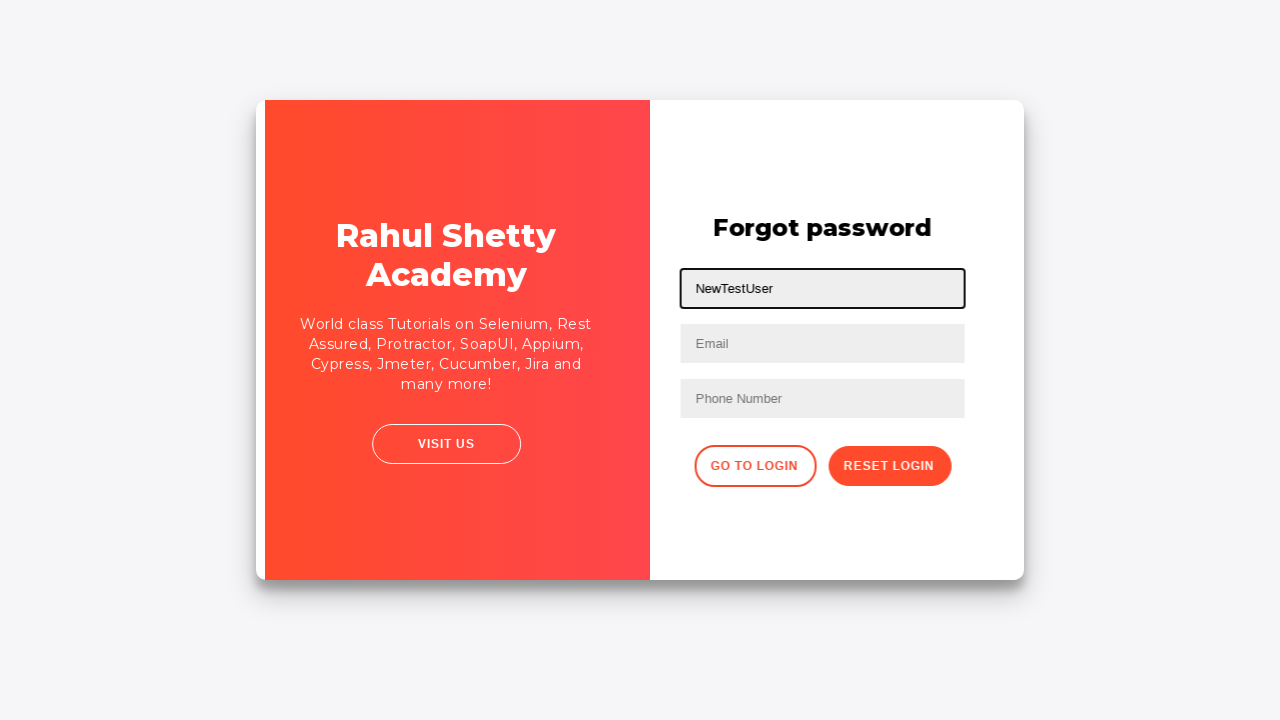

Filled email field with 'newTestUser12345@test.test' on input[placeholder='Email']
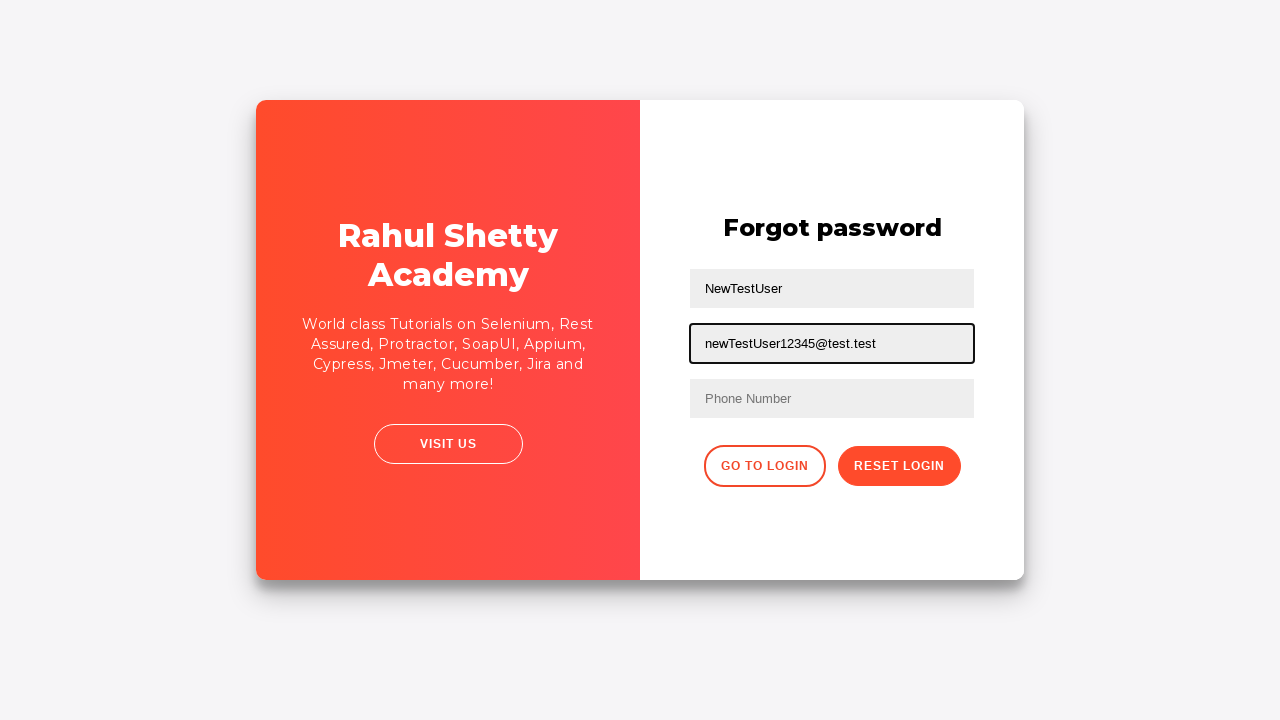

Filled phone number field with '234-567-8901' on input[placeholder='Phone Number']
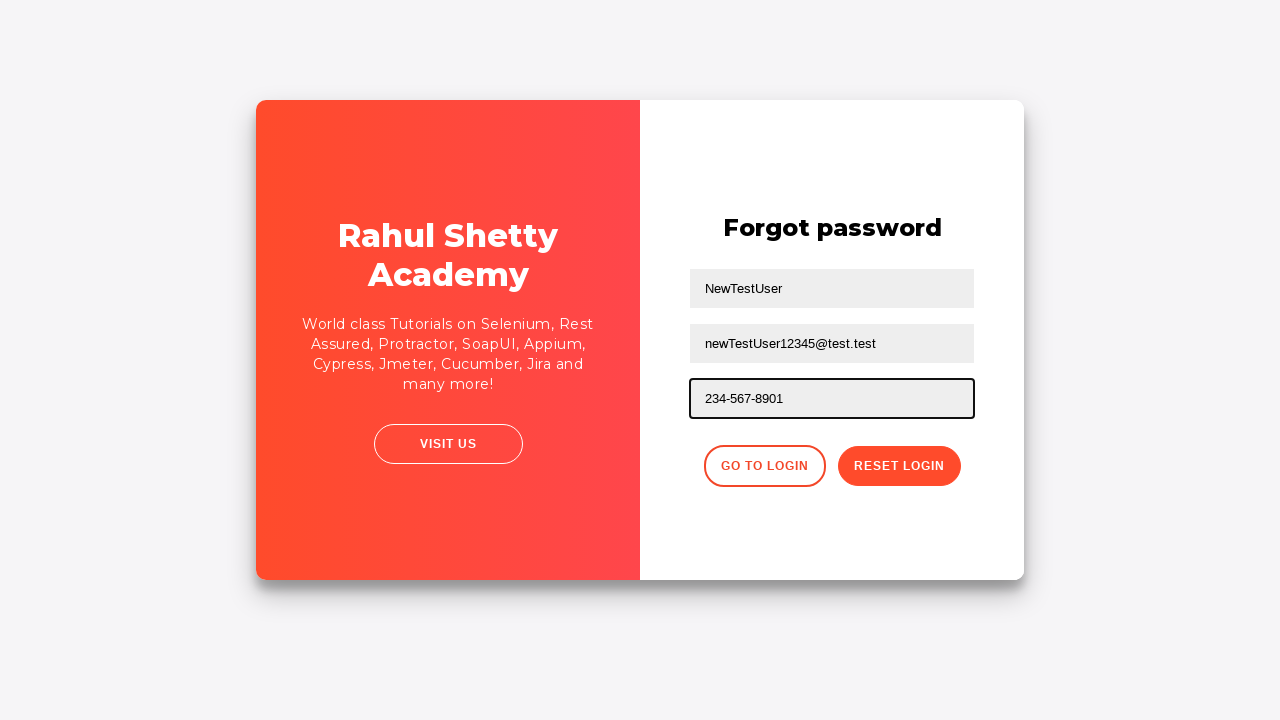

Clicked reset password button at (899, 466) on .reset-pwd-btn
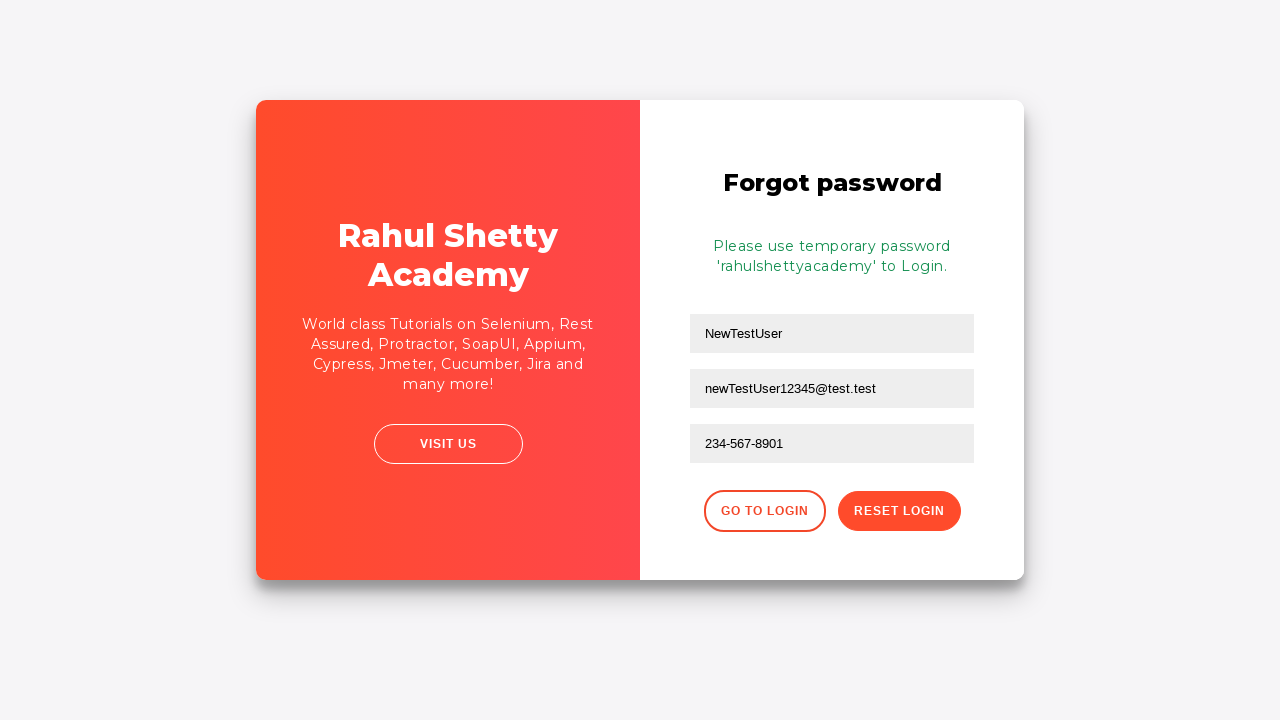

Password reset confirmation message appeared
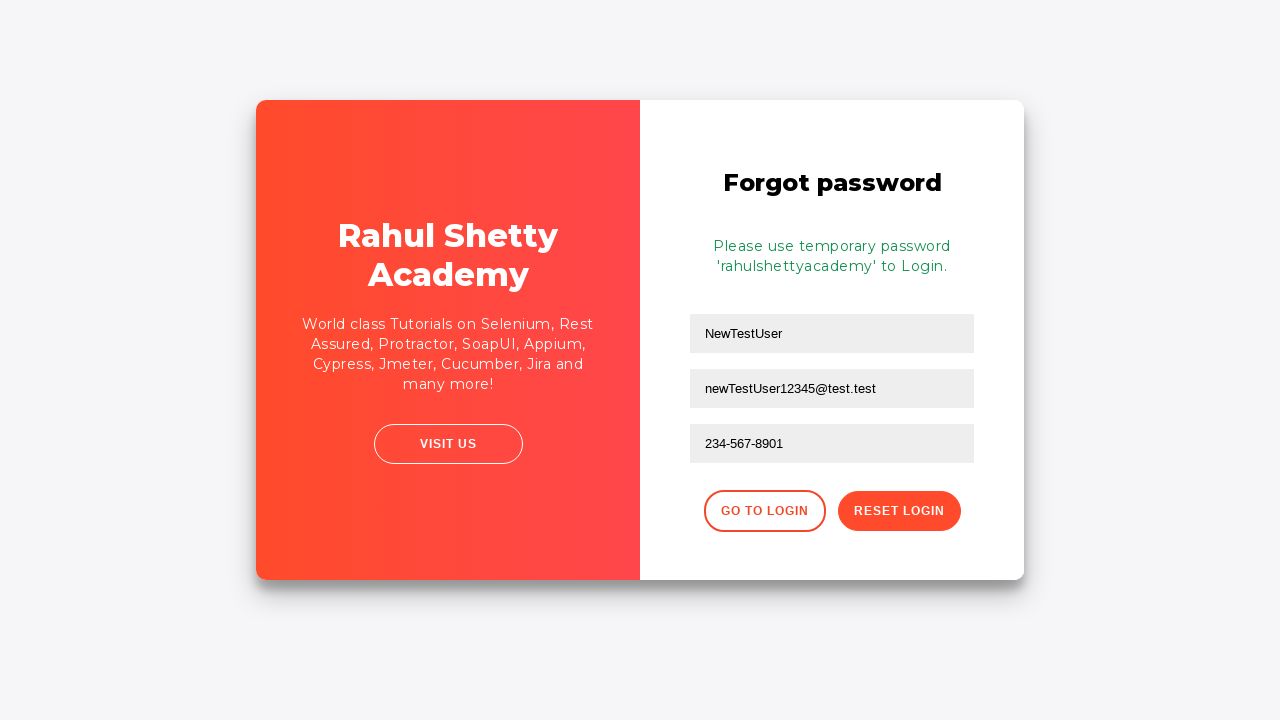

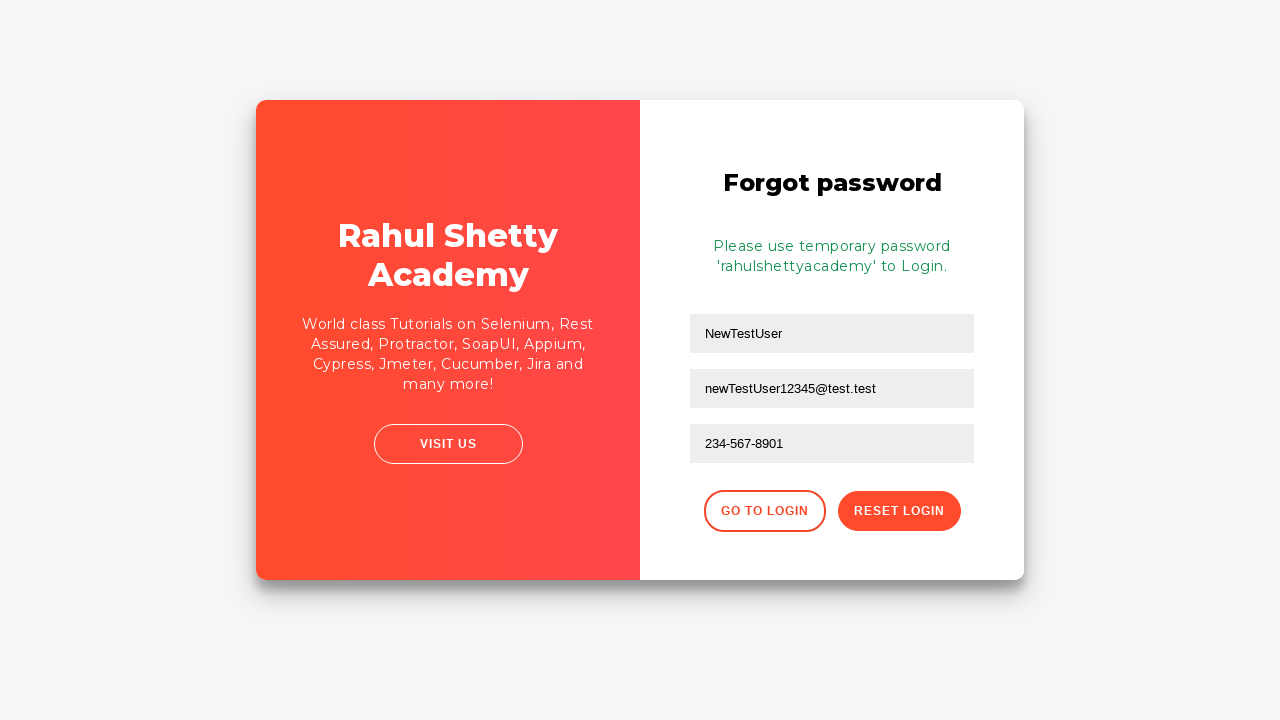